Tests radio button selection by selecting Option 3, then Option 1, and verifying only one option can be selected at a time

Starting URL: https://kristinek.github.io/site/examples/actions

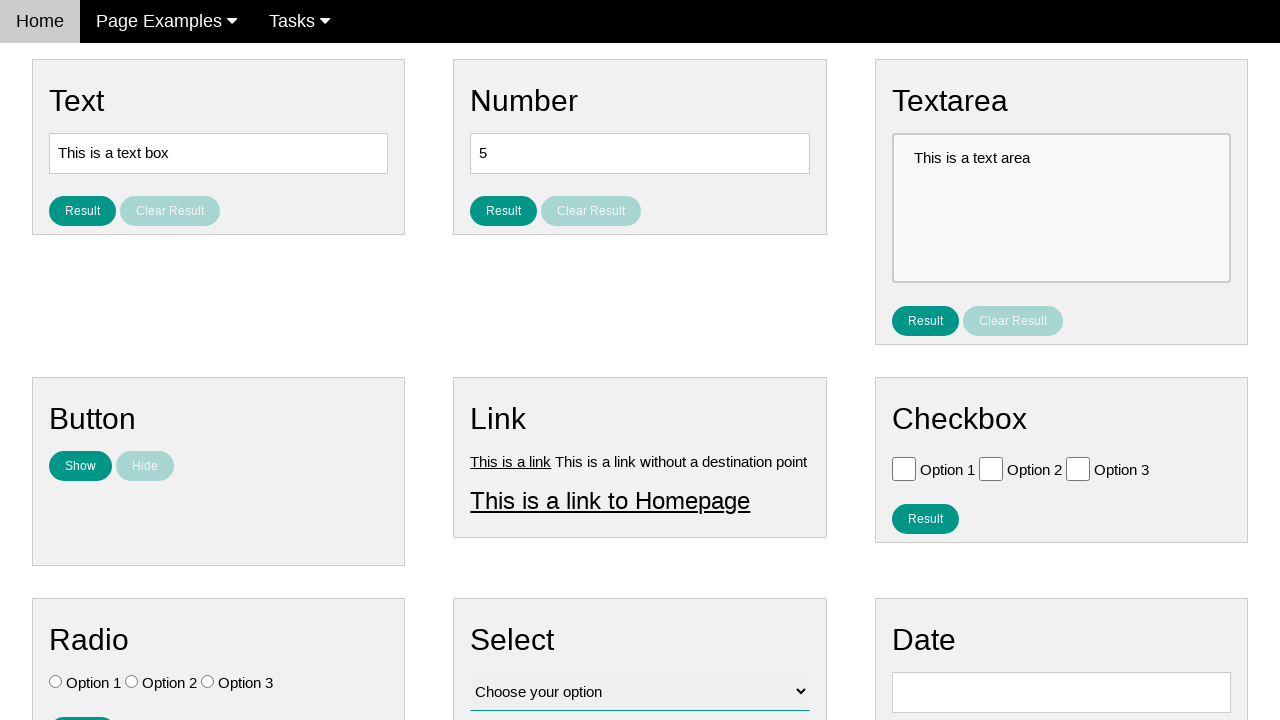

Navigated to radio button selection page
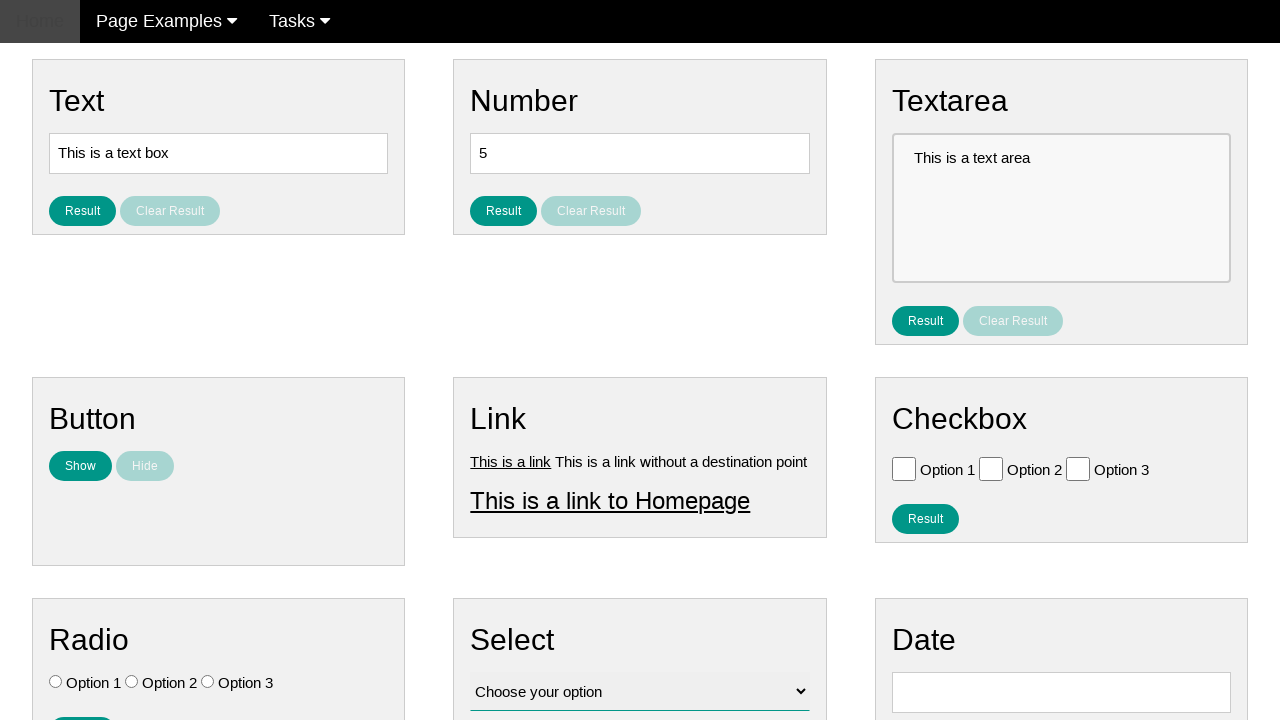

Located all radio button elements
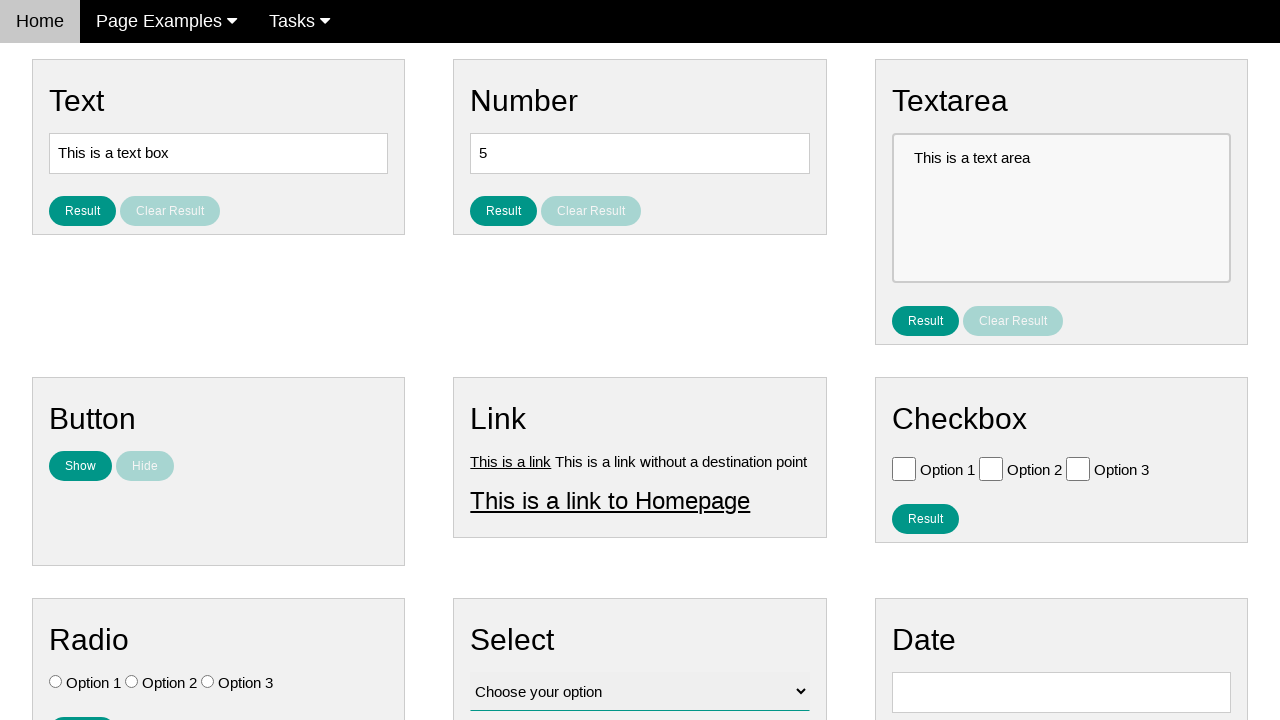

Verified all radio buttons are initially unchecked
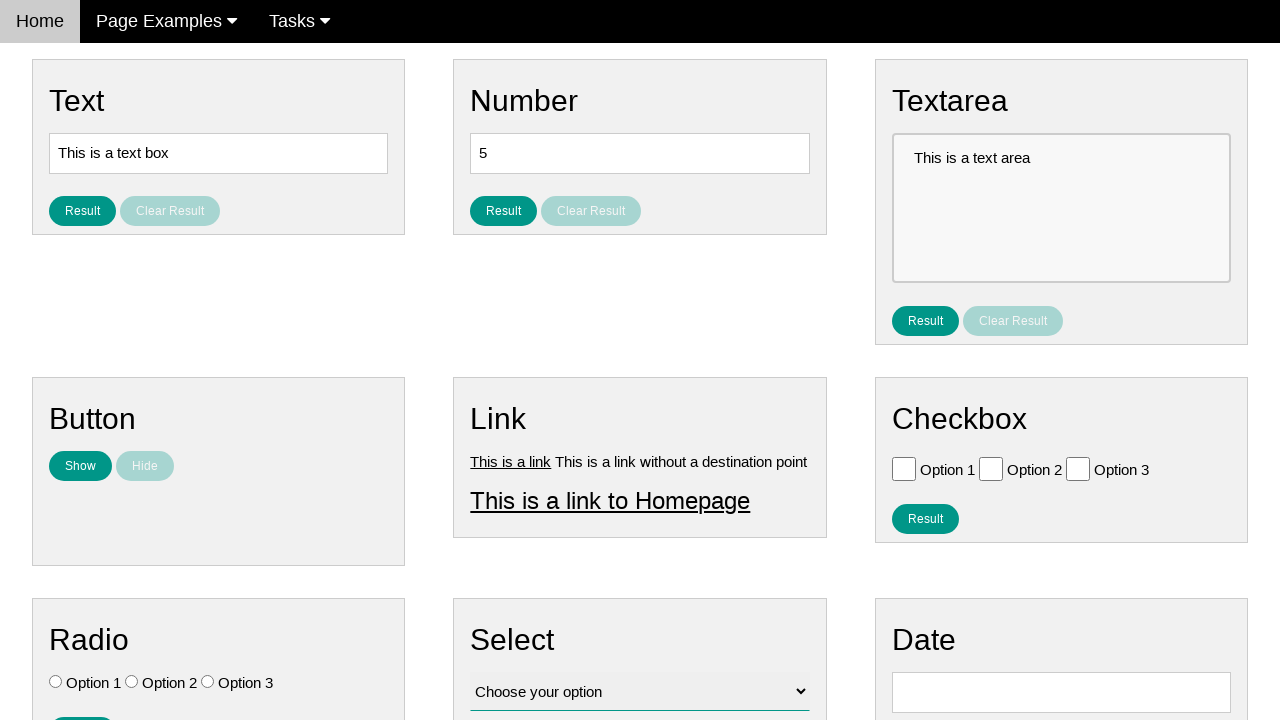

Clicked Option 3 (third radio button) at (208, 682) on input[type='radio'] >> nth=2
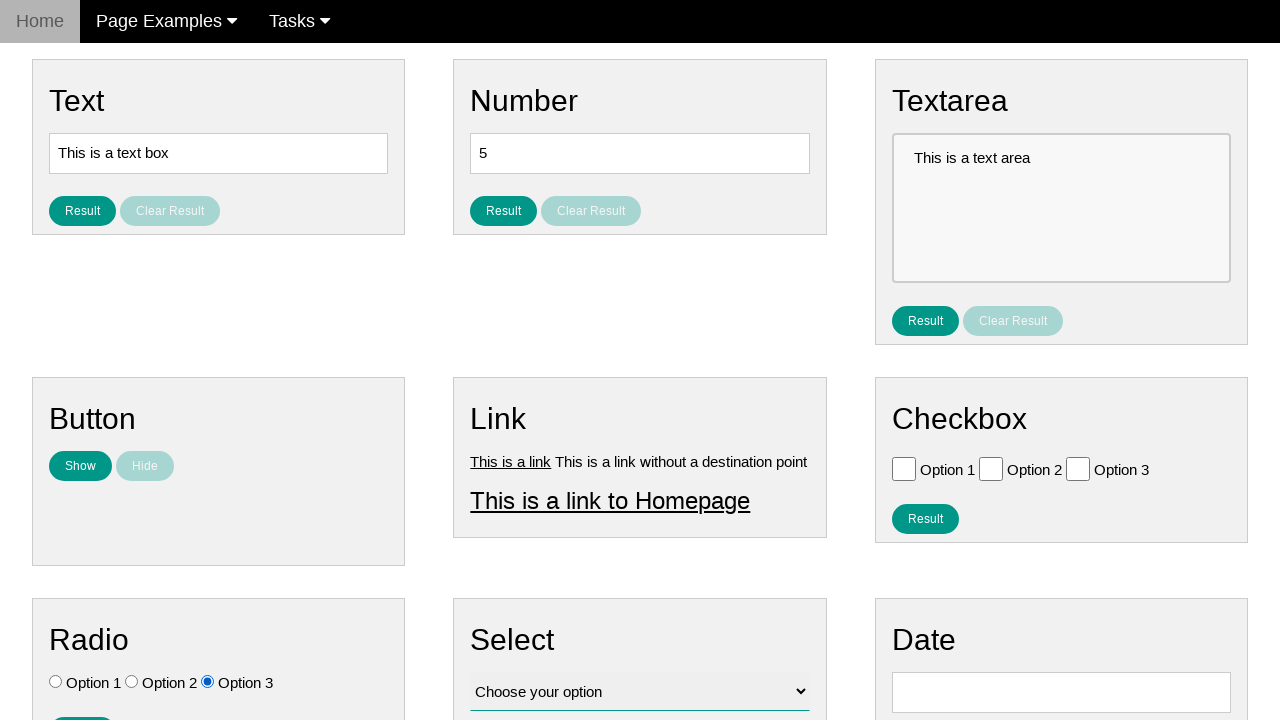

Verified Option 3 is selected and Options 1 and 2 are not selected
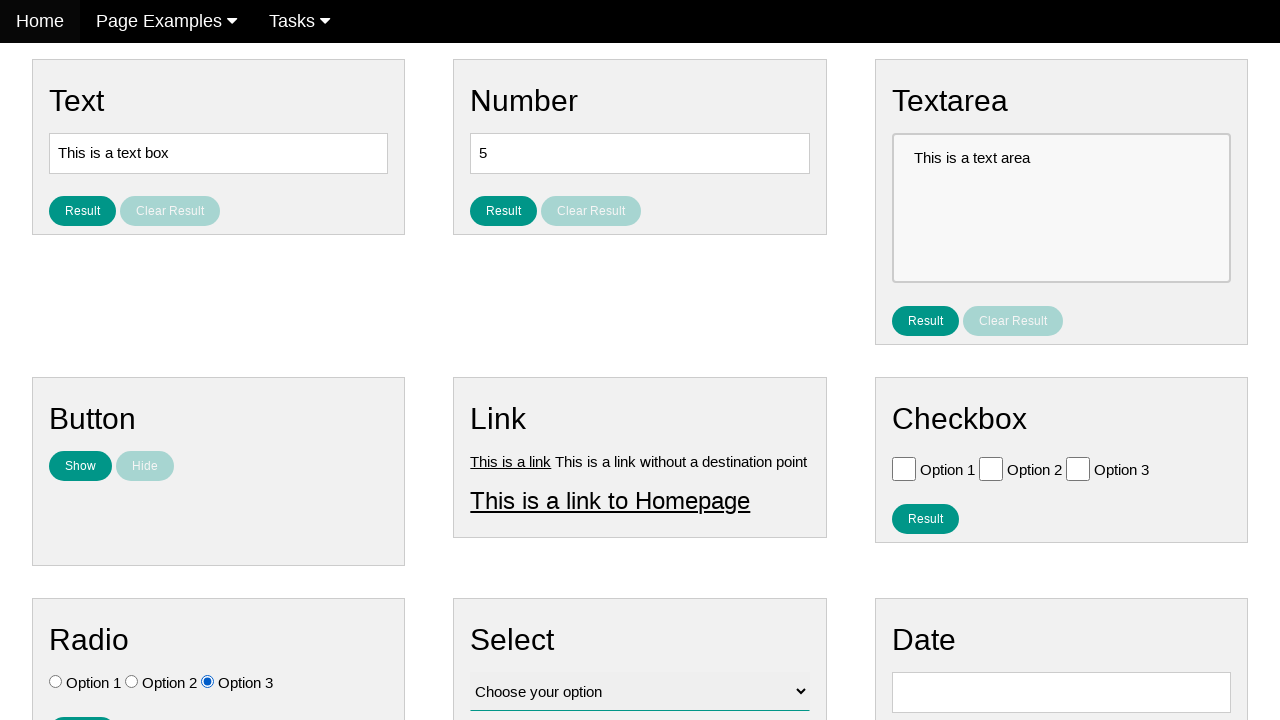

Clicked Option 1 (first radio button) at (56, 682) on input[type='radio'] >> nth=0
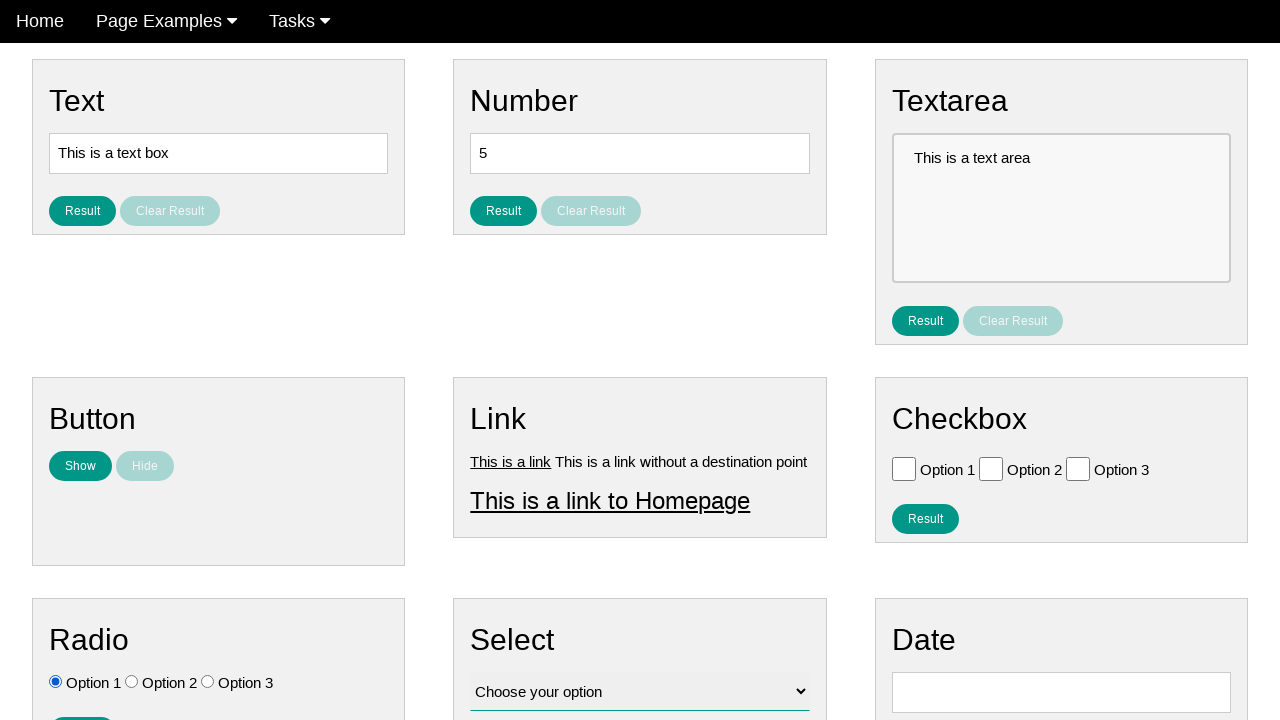

Verified Option 1 is now selected and Options 2 and 3 are not selected
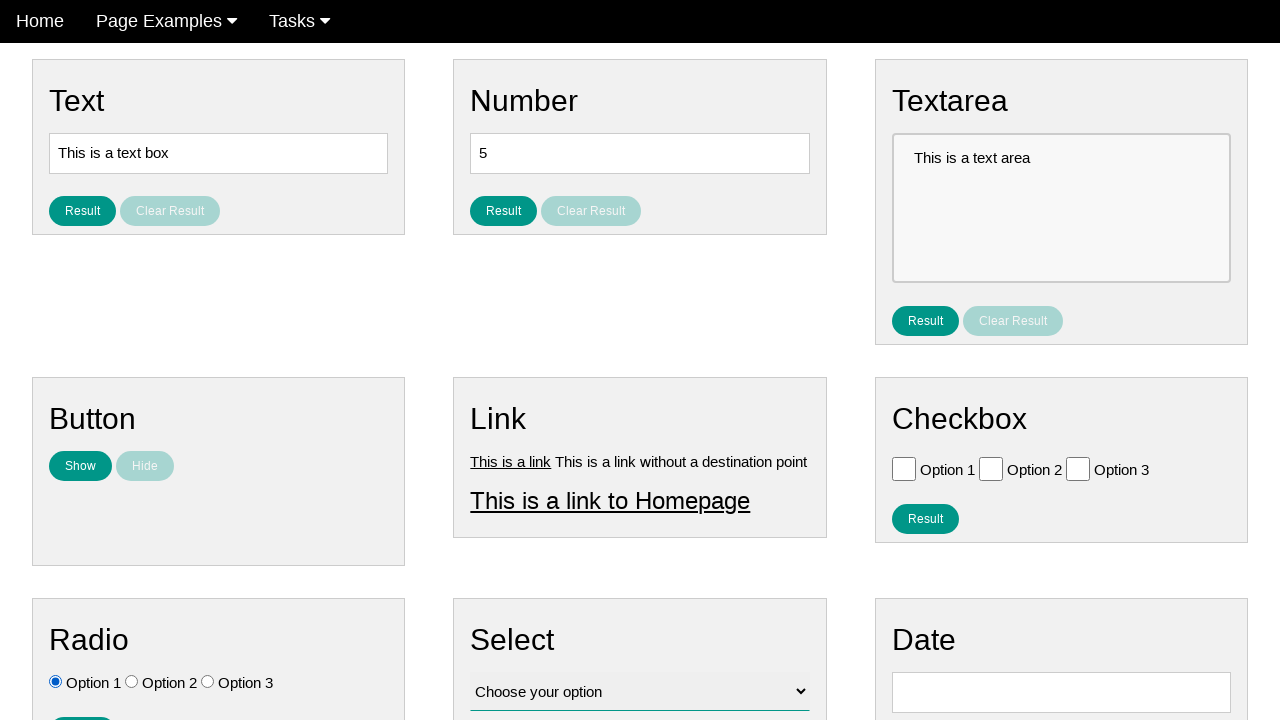

Clicked the result button at (82, 705) on #result_button_ratio
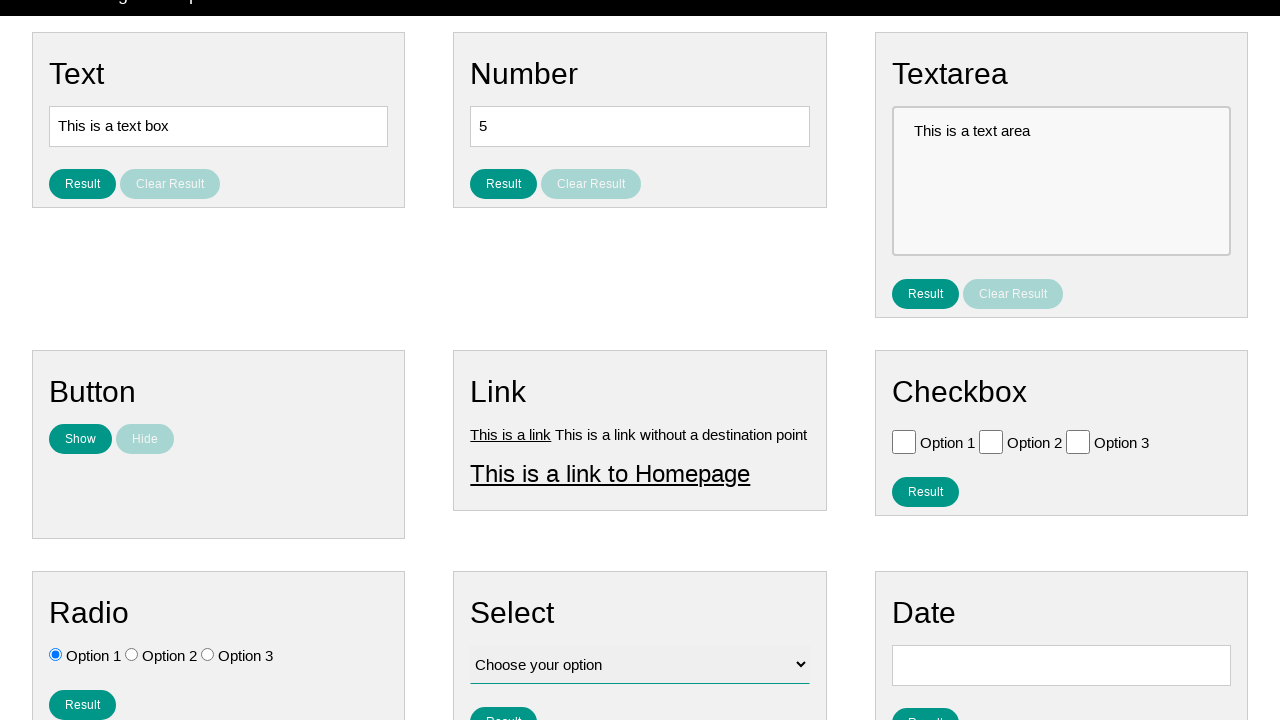

Verified result text displays 'You selected option: Option 1'
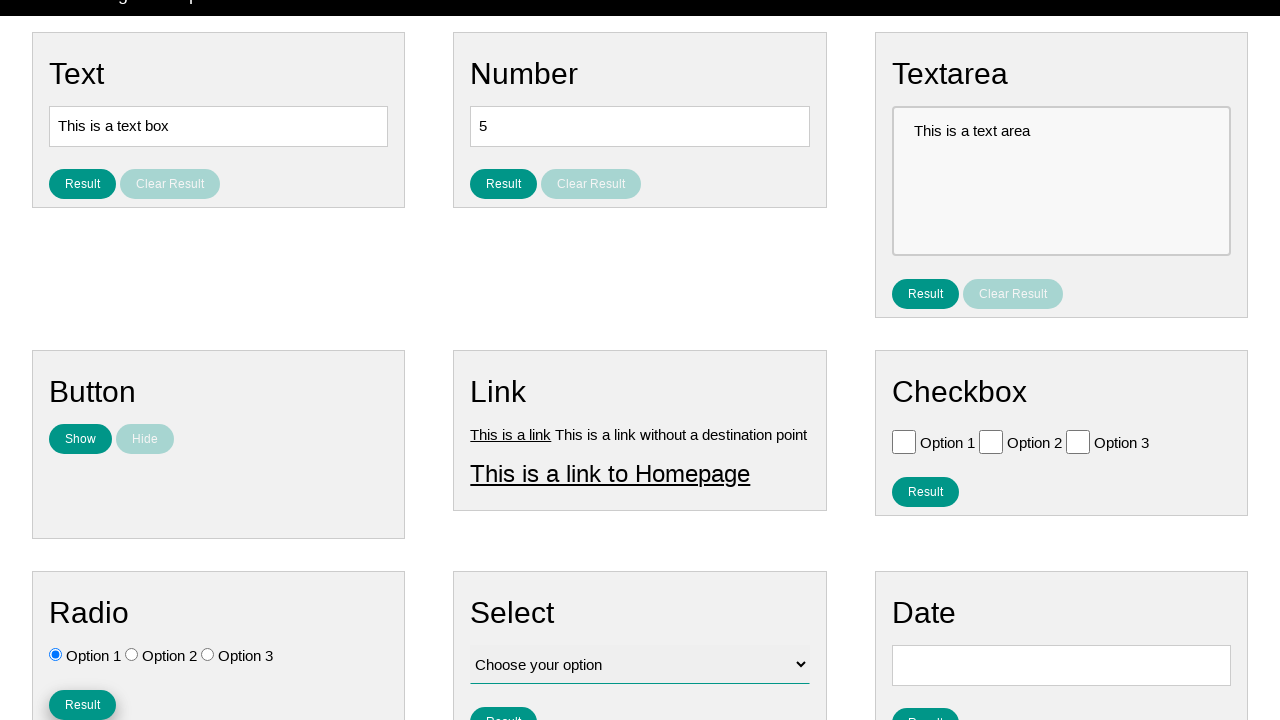

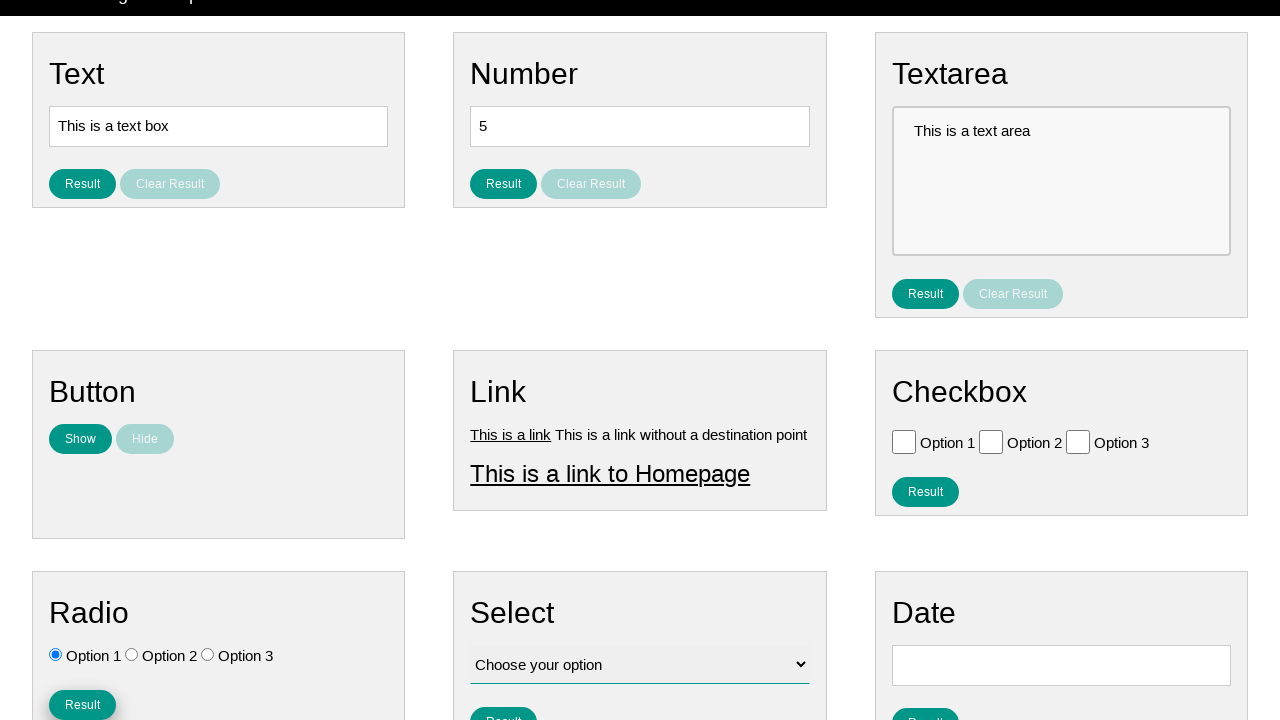